Automates a math quiz page by reading an input value, calculating a mathematical expression (log of absolute value of 12*sin(x)), and submitting the computed answer.

Starting URL: http://suninjuly.github.io/math.html

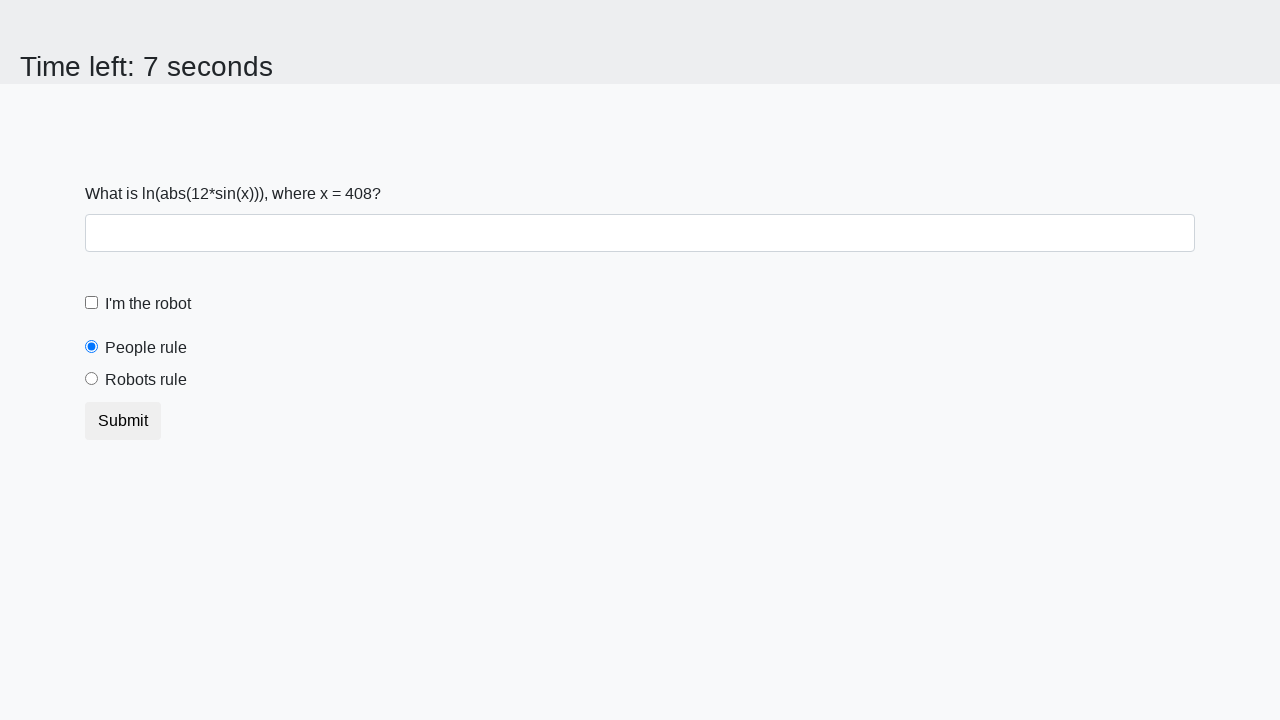

Retrieved input value from #input_value element
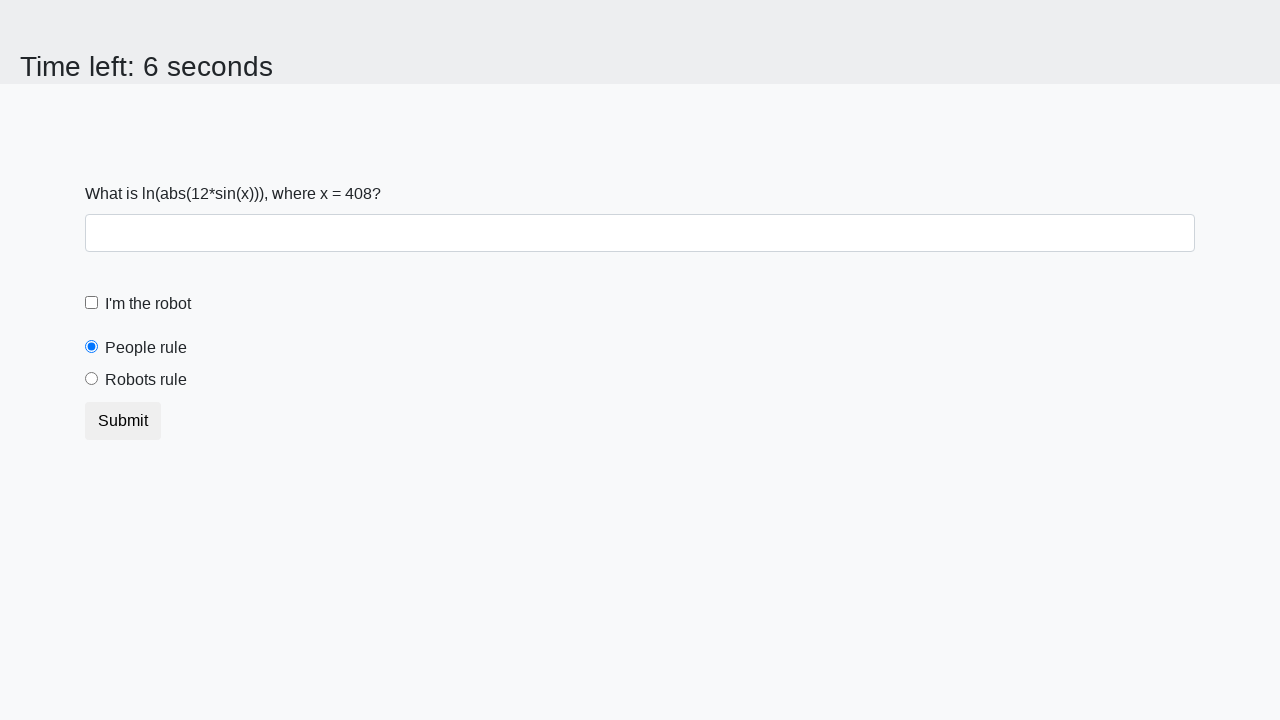

Calculated mathematical expression log(|12*sin(408)|) = 1.558306631770858
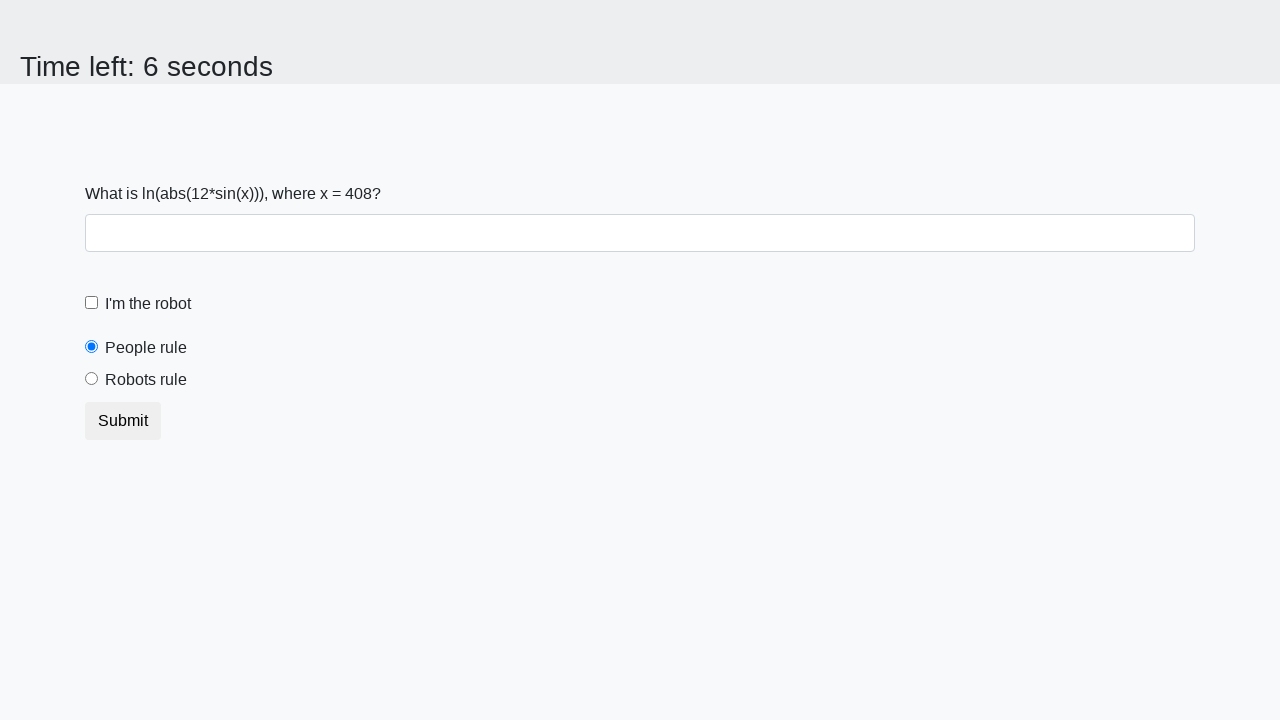

Filled answer field with calculated value: 1.558306631770858 on #answer
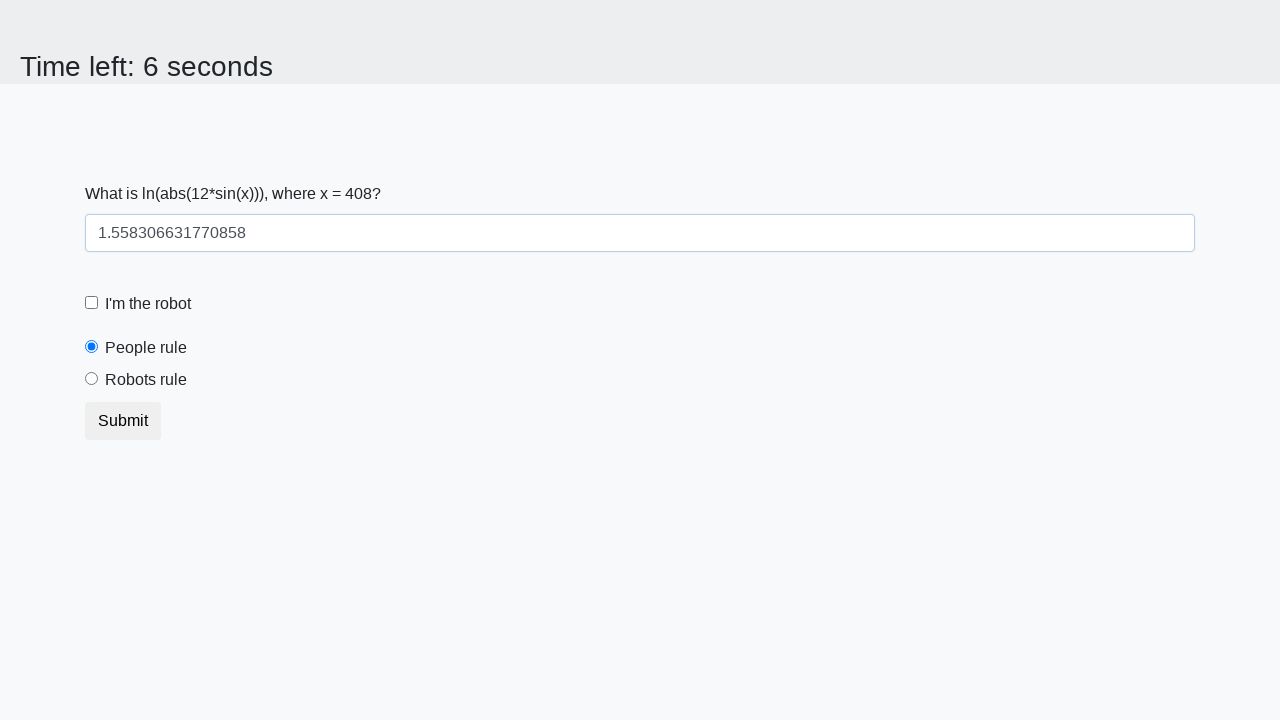

Clicked submit button to submit math quiz answer at (123, 421) on button.btn
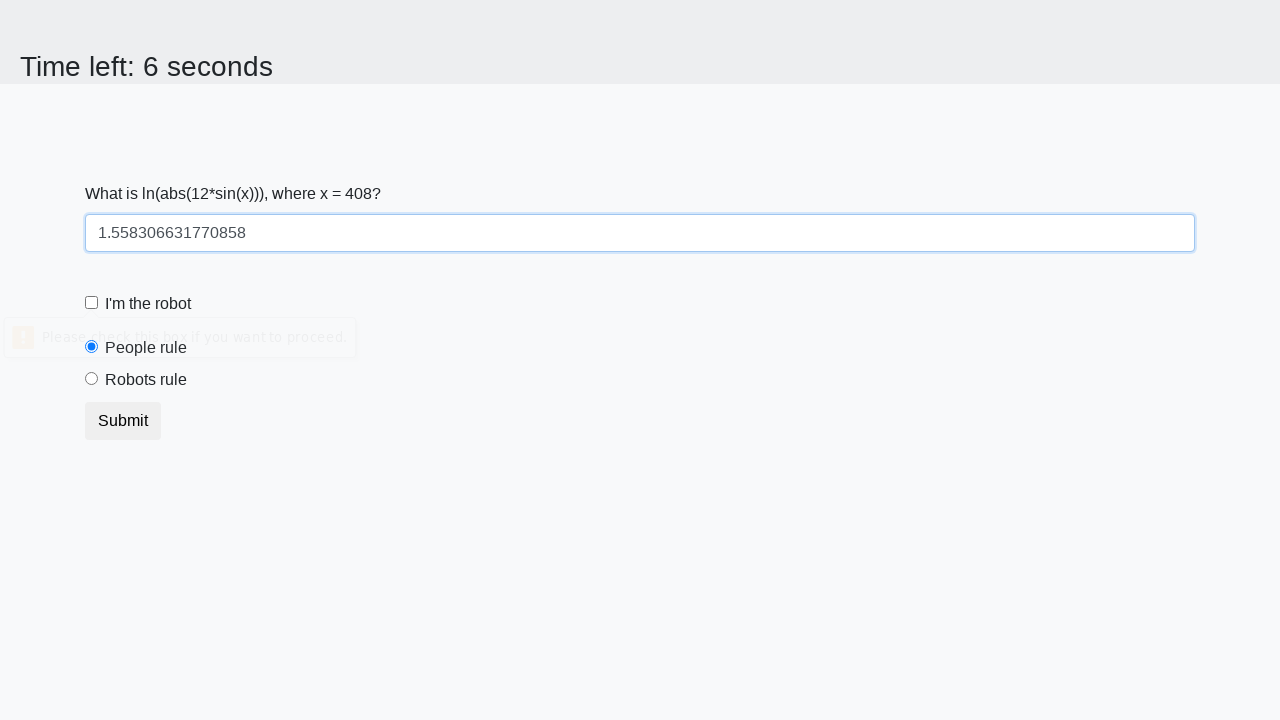

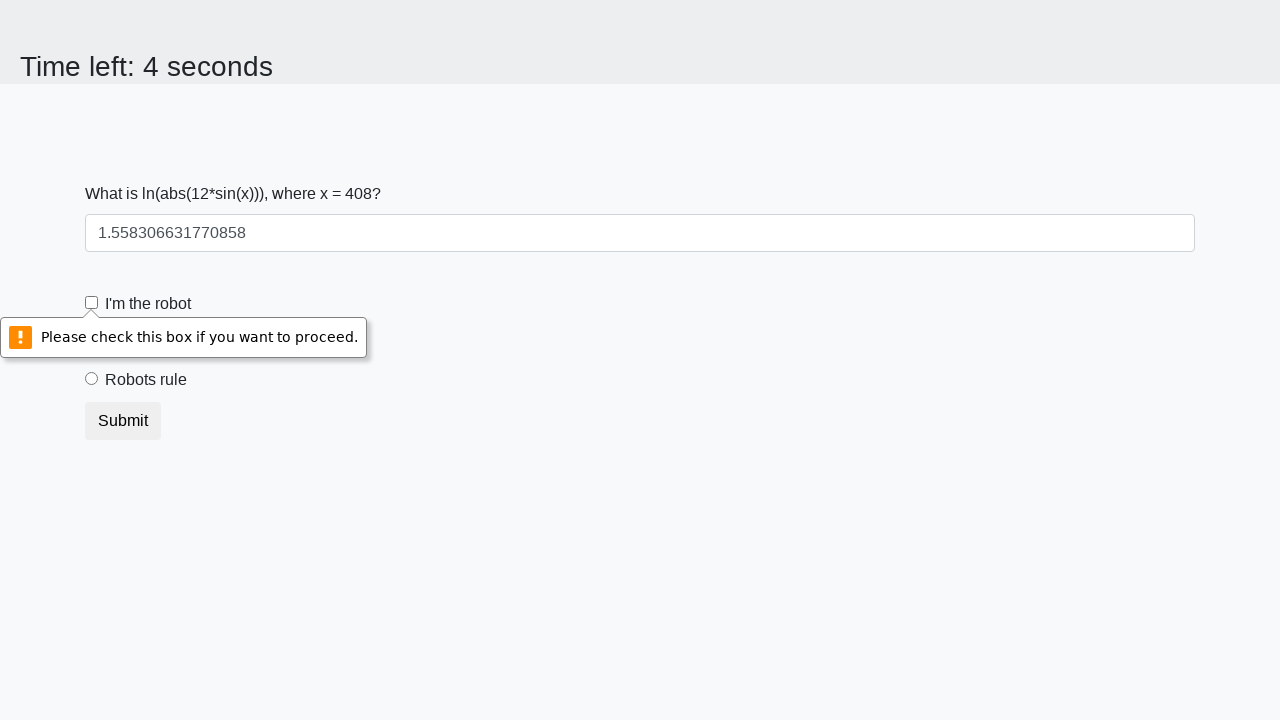